Tests frame handling by navigating to a frames demo page and filling a textbox within a nested frame

Starting URL: https://ui.vision/demo/webtest/frames/

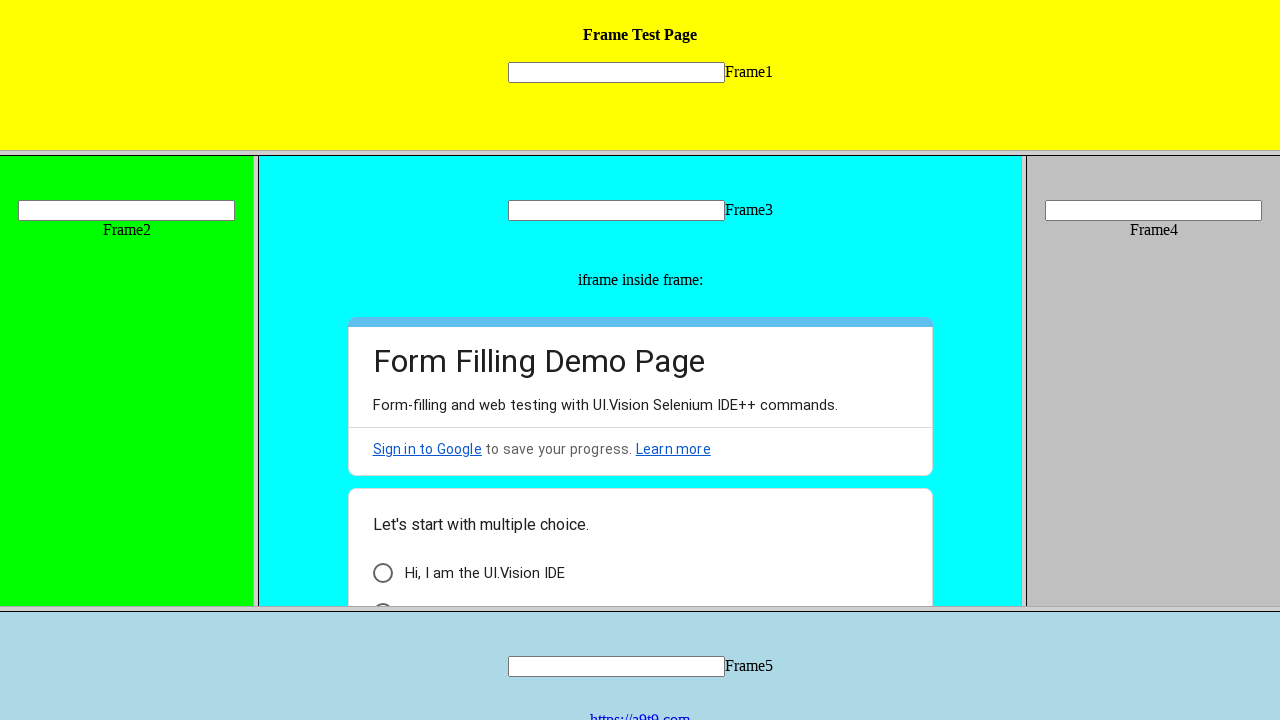

Navigated to frames demo page
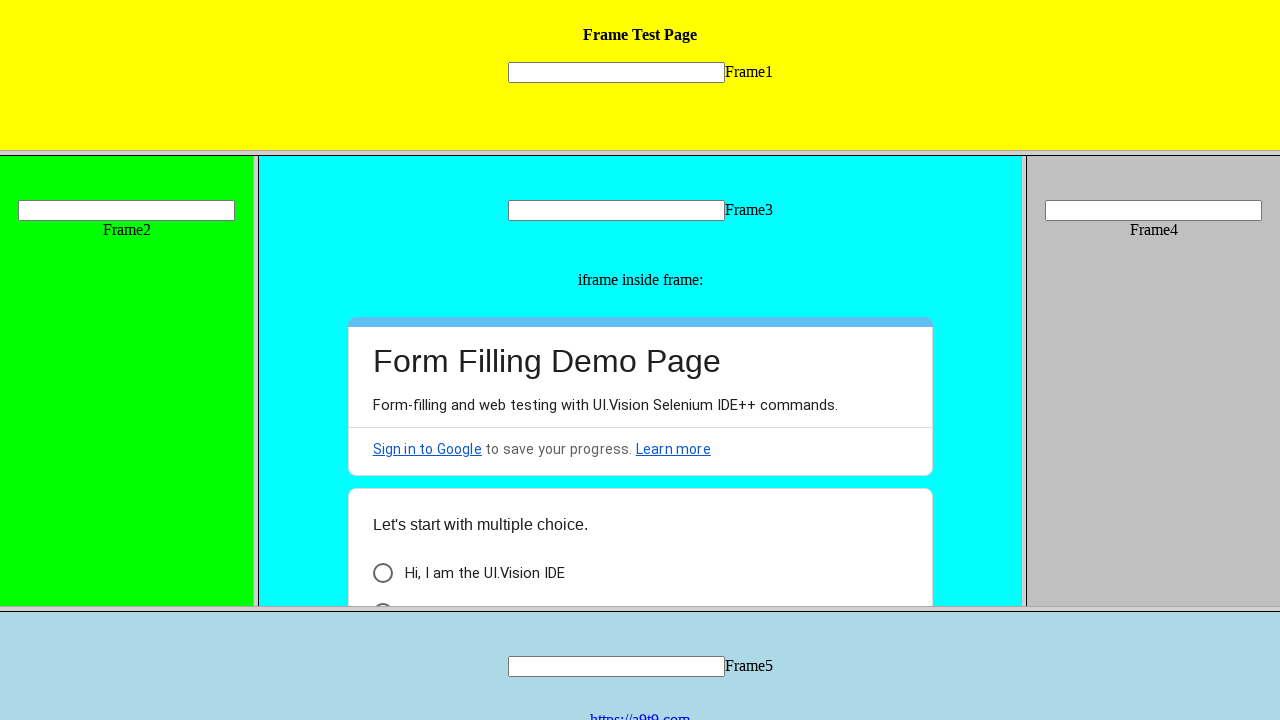

Located nested frame by URL
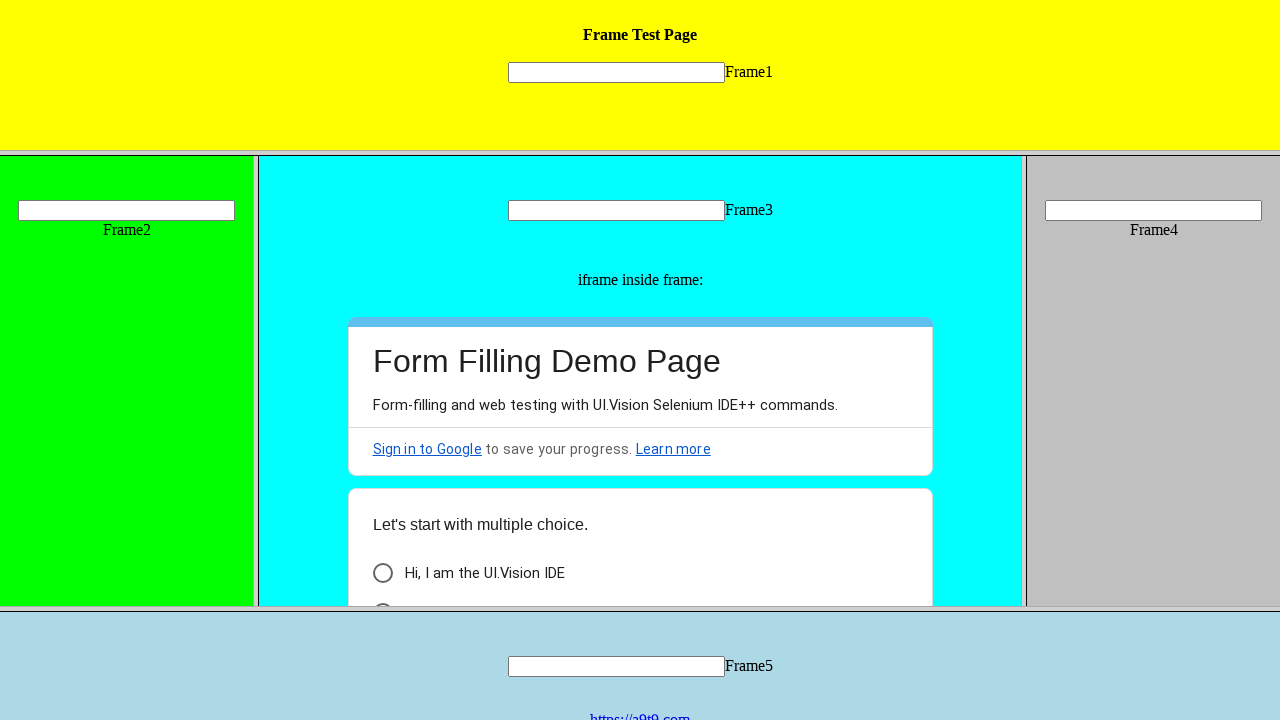

Filled textbox in nested frame with 'World!' on internal:role=textbox
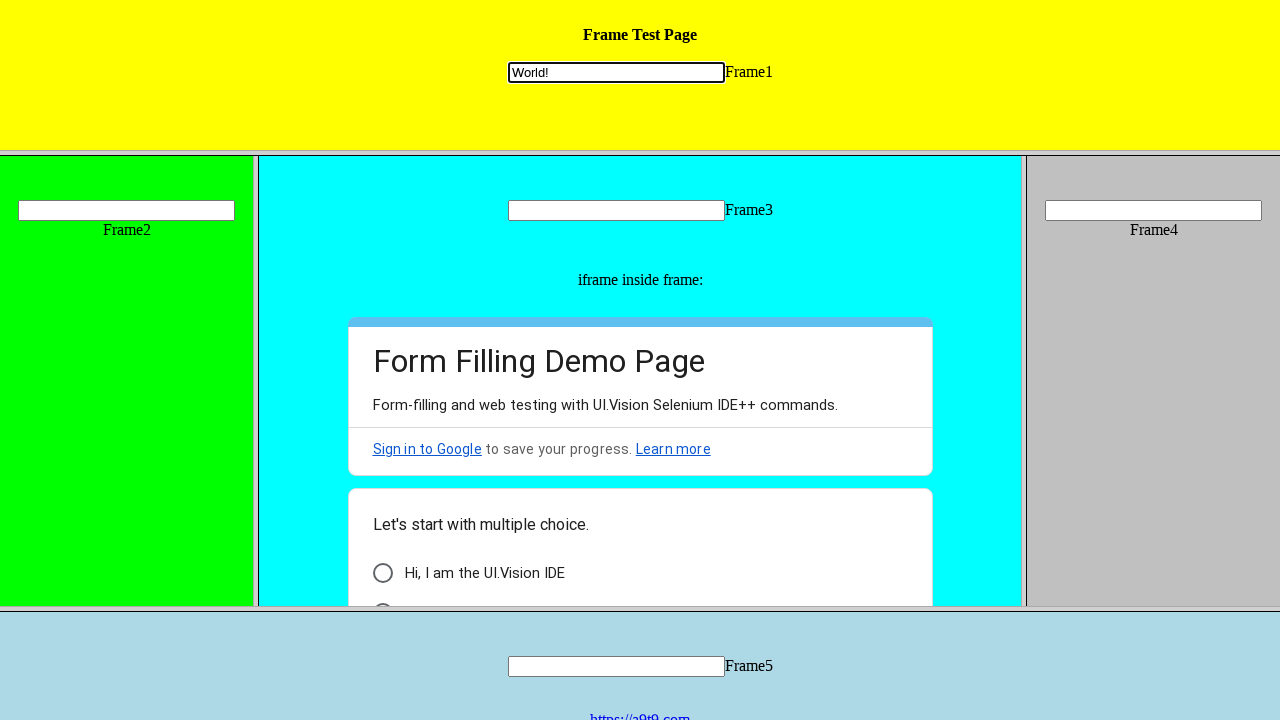

Waited 2 seconds for action to complete
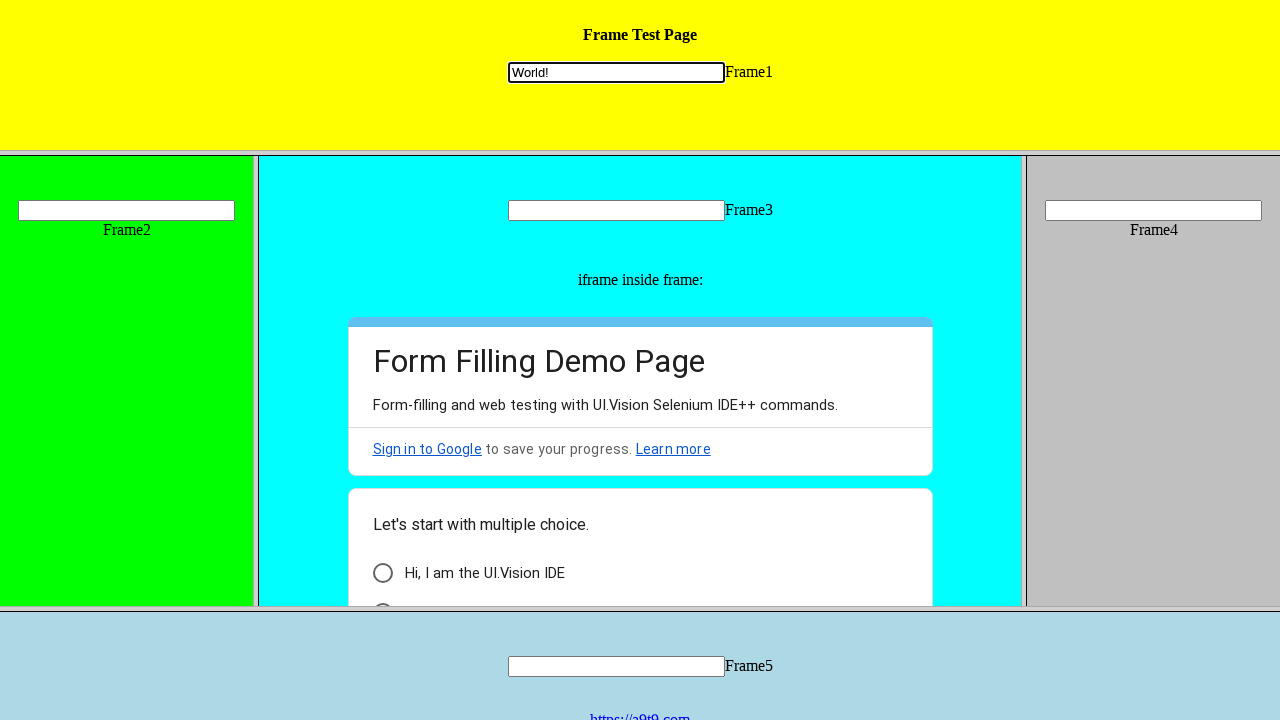

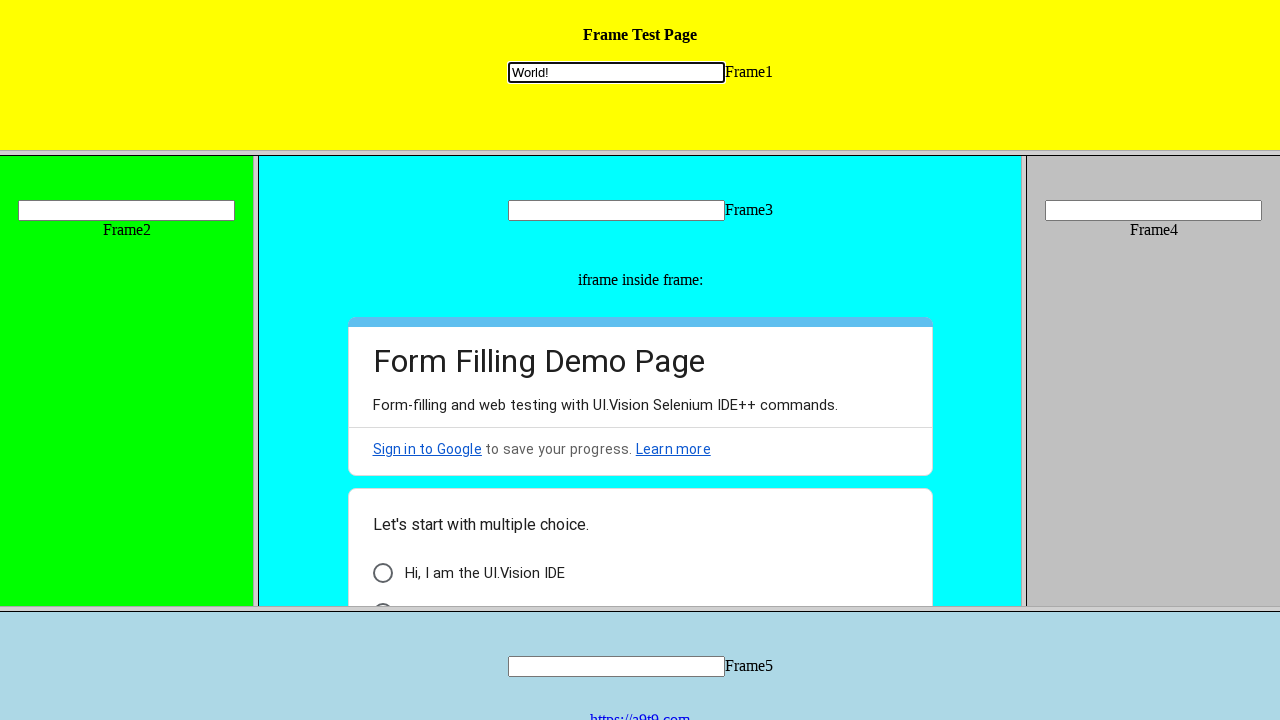